Tests that the text input field is cleared after adding a todo item

Starting URL: https://demo.playwright.dev/todomvc

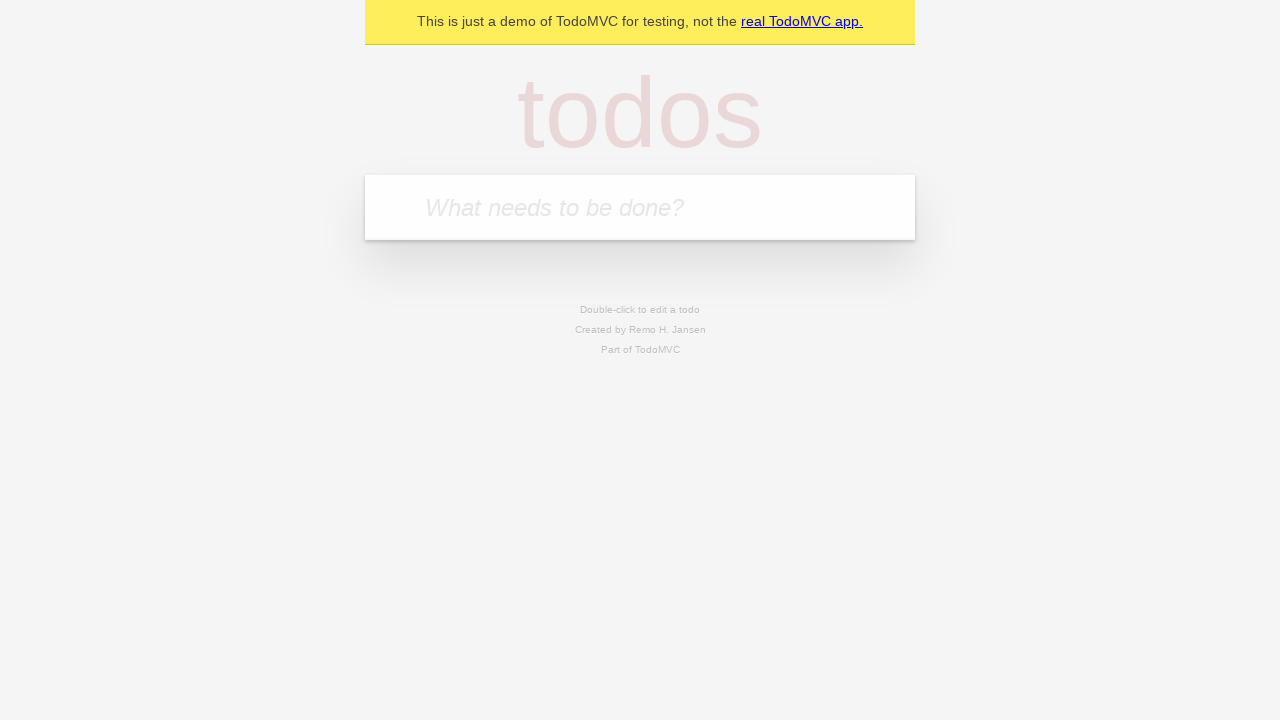

Filled todo input field with 'buy some cheese' on internal:attr=[placeholder="What needs to be done?"i]
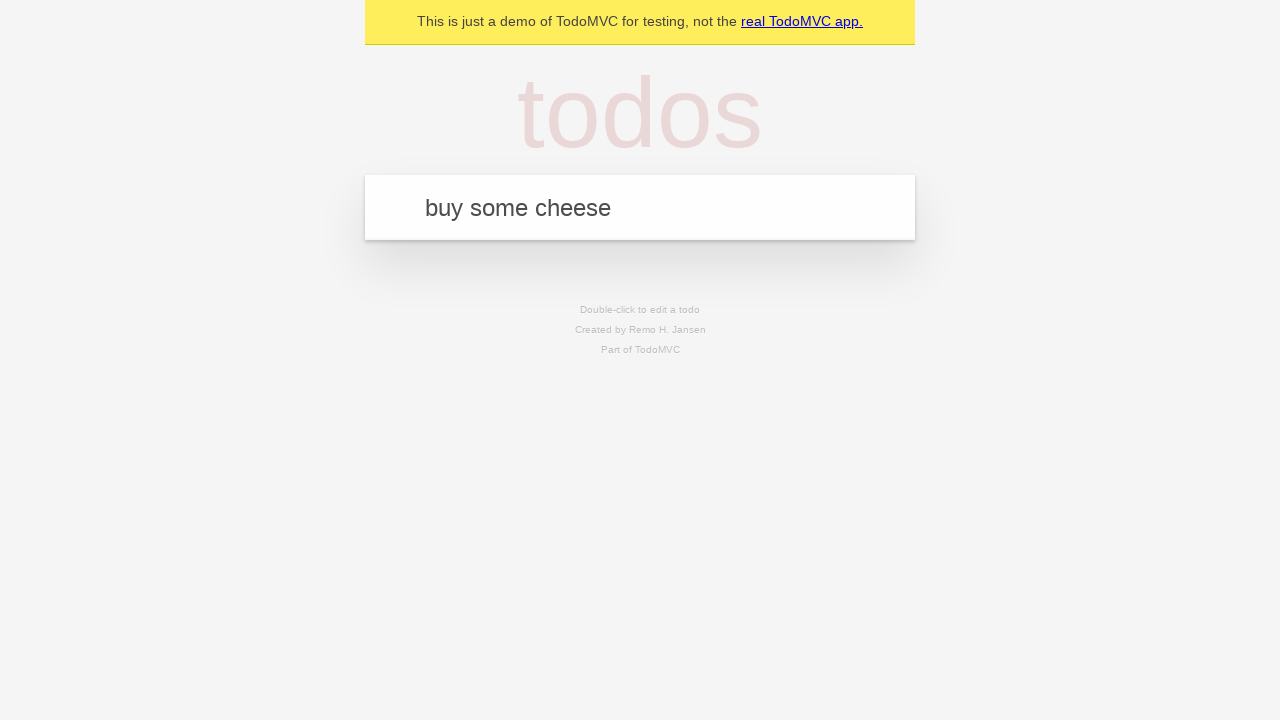

Pressed Enter to add todo item on internal:attr=[placeholder="What needs to be done?"i]
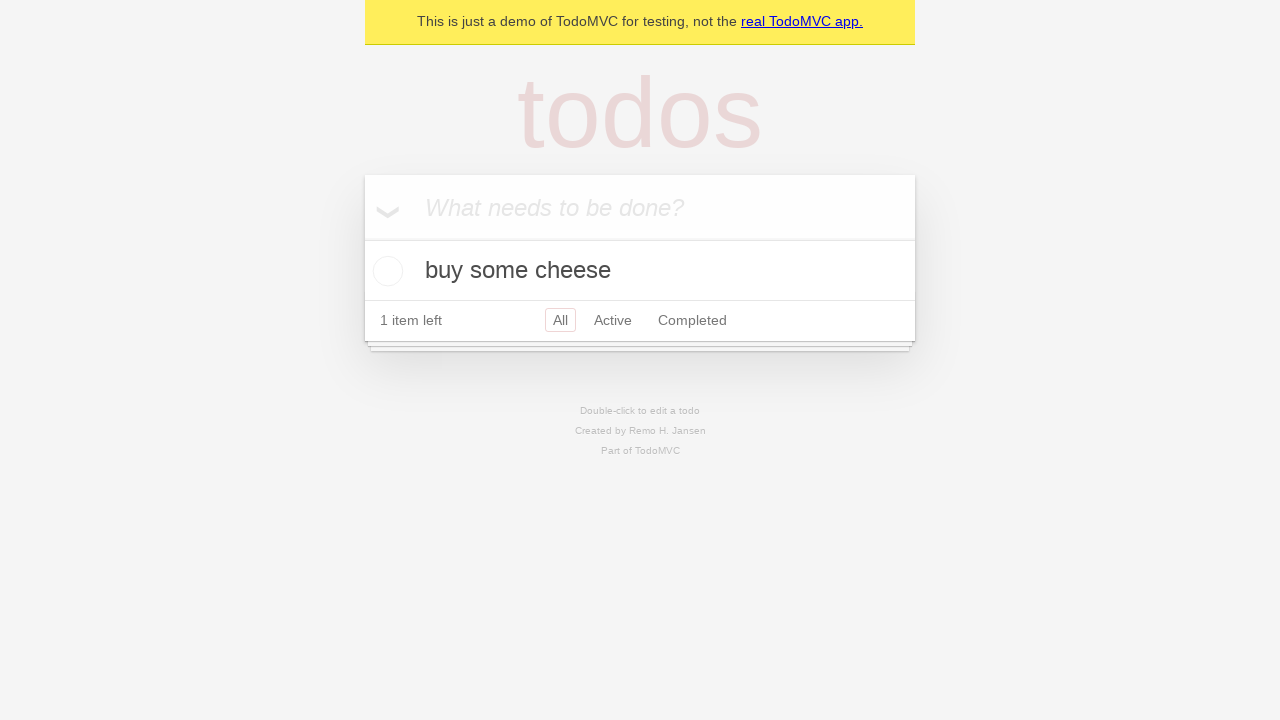

Todo item appeared in list, confirming input field was cleared
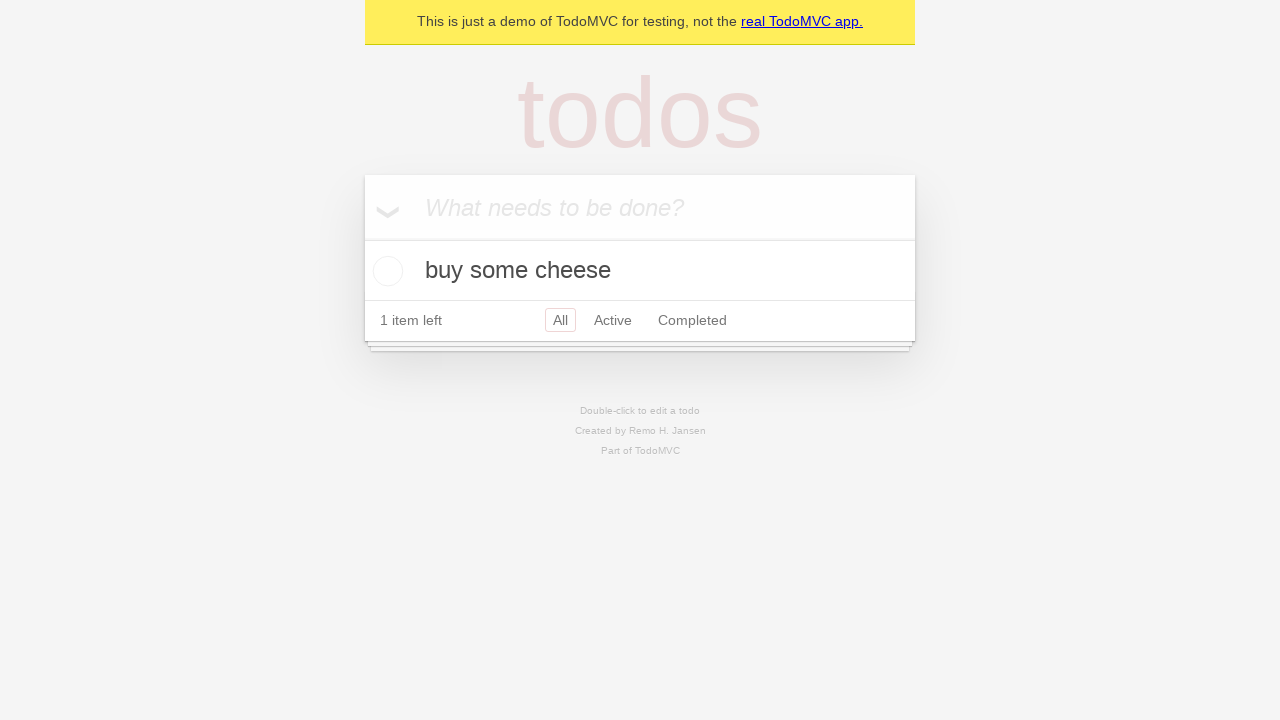

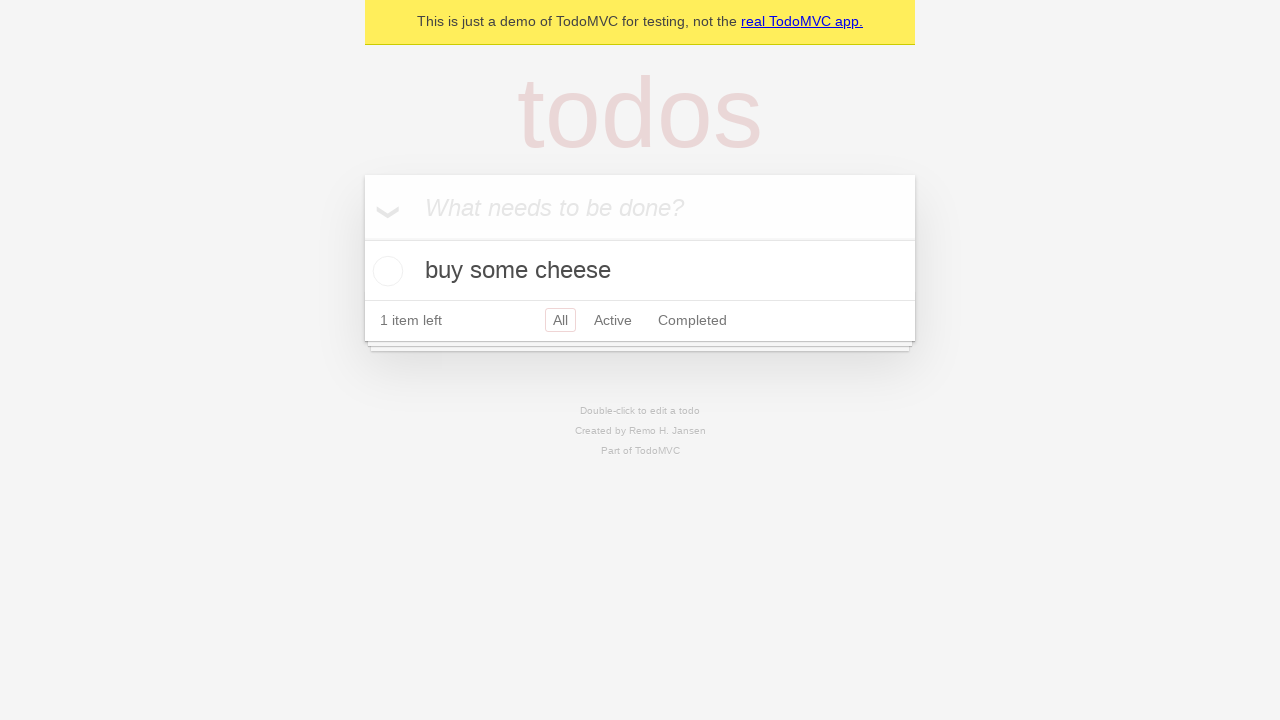